Tests JavaScript alert handling by navigating to the JavaScript alerts page, clicking a button to trigger an alert, and dismissing it

Starting URL: https://the-internet.herokuapp.com/

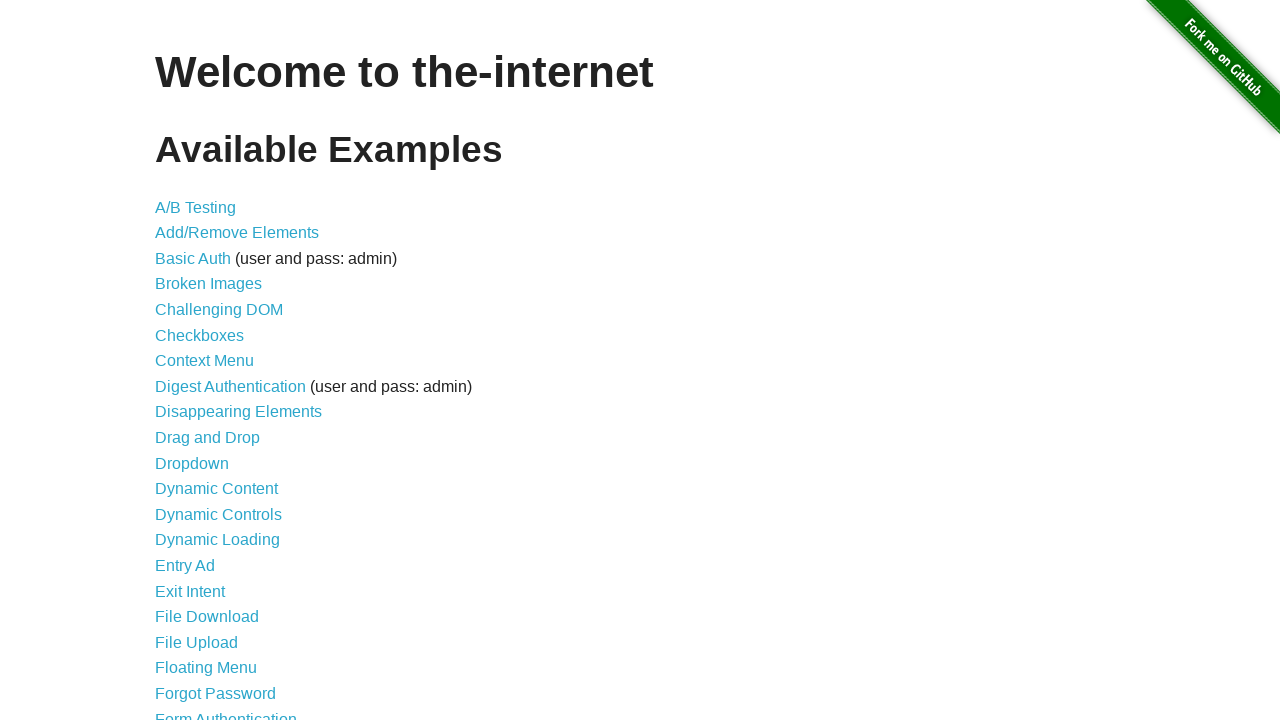

Navigated to JavaScript alerts page
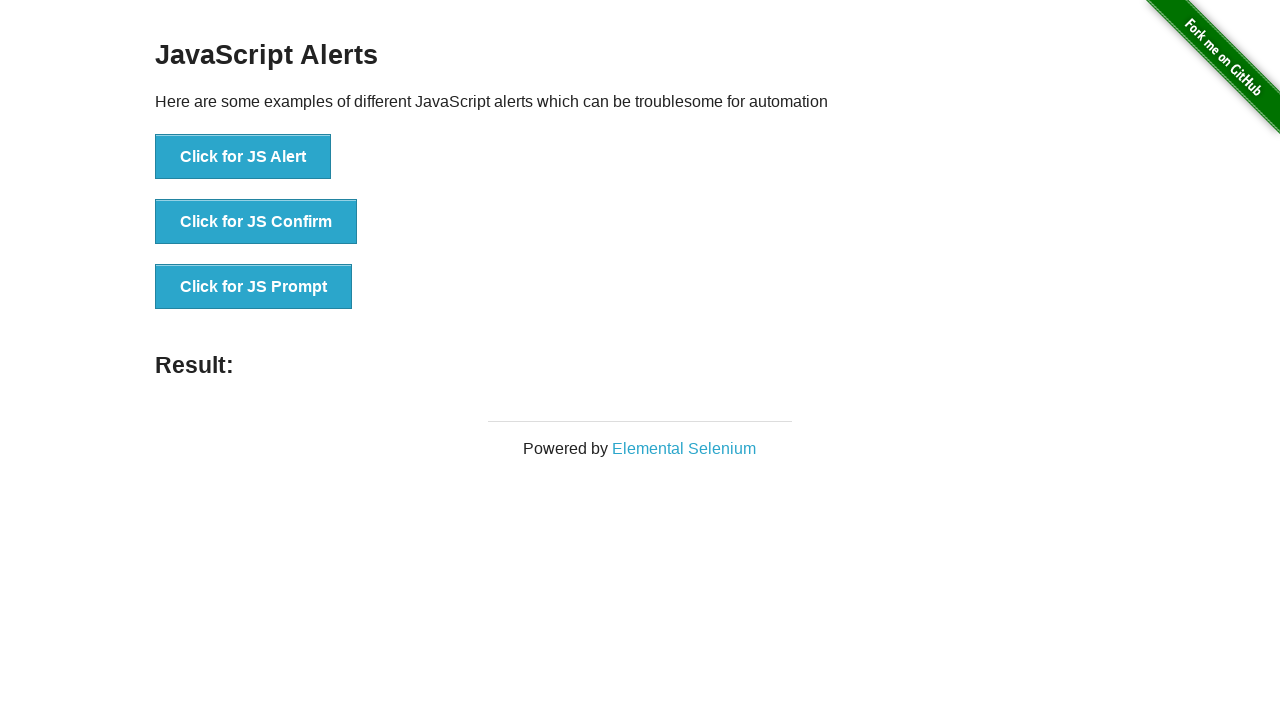

Page content loaded
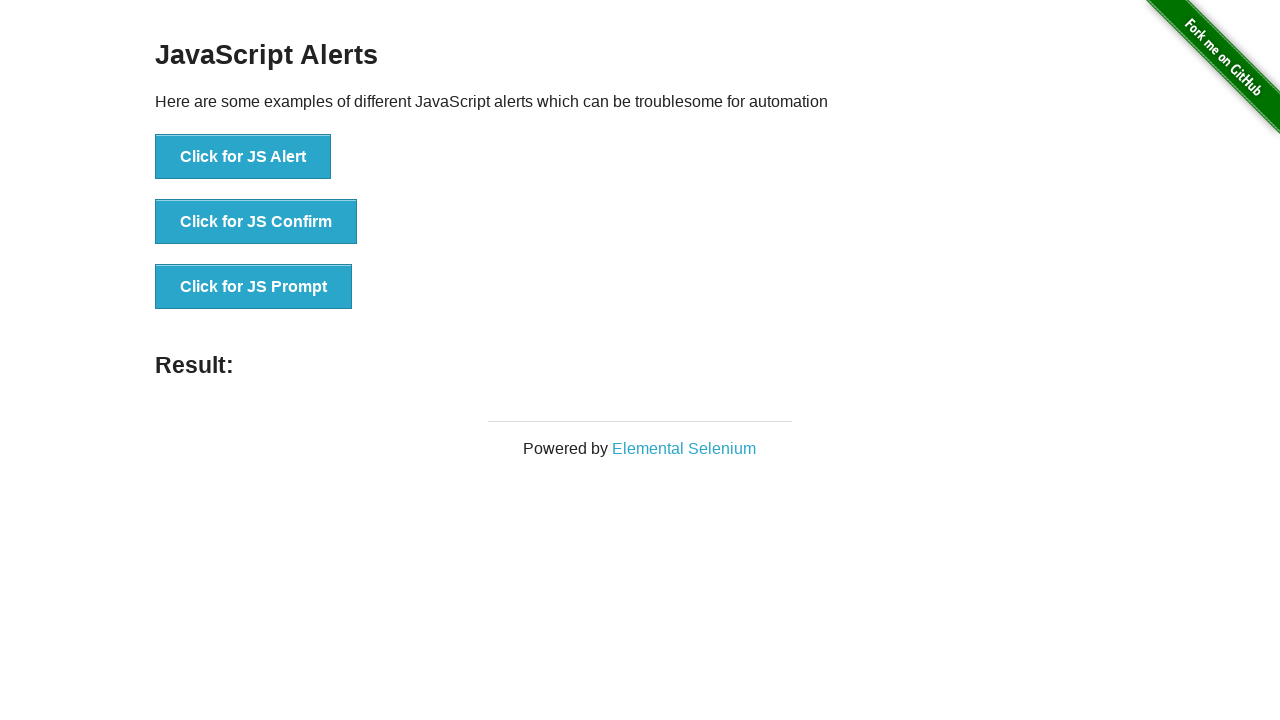

Set up dialog handler to dismiss alerts
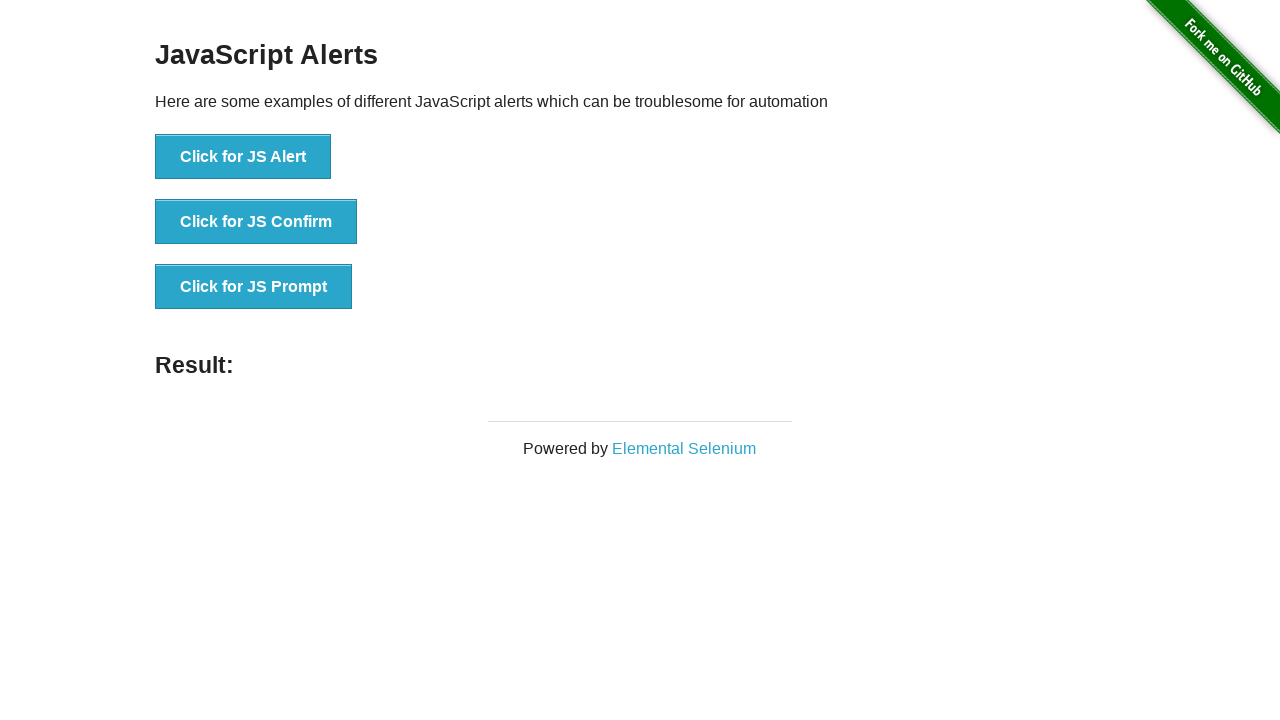

Clicked button to trigger JavaScript alert at (243, 157) on xpath=//button[text()='Click for JS Alert']
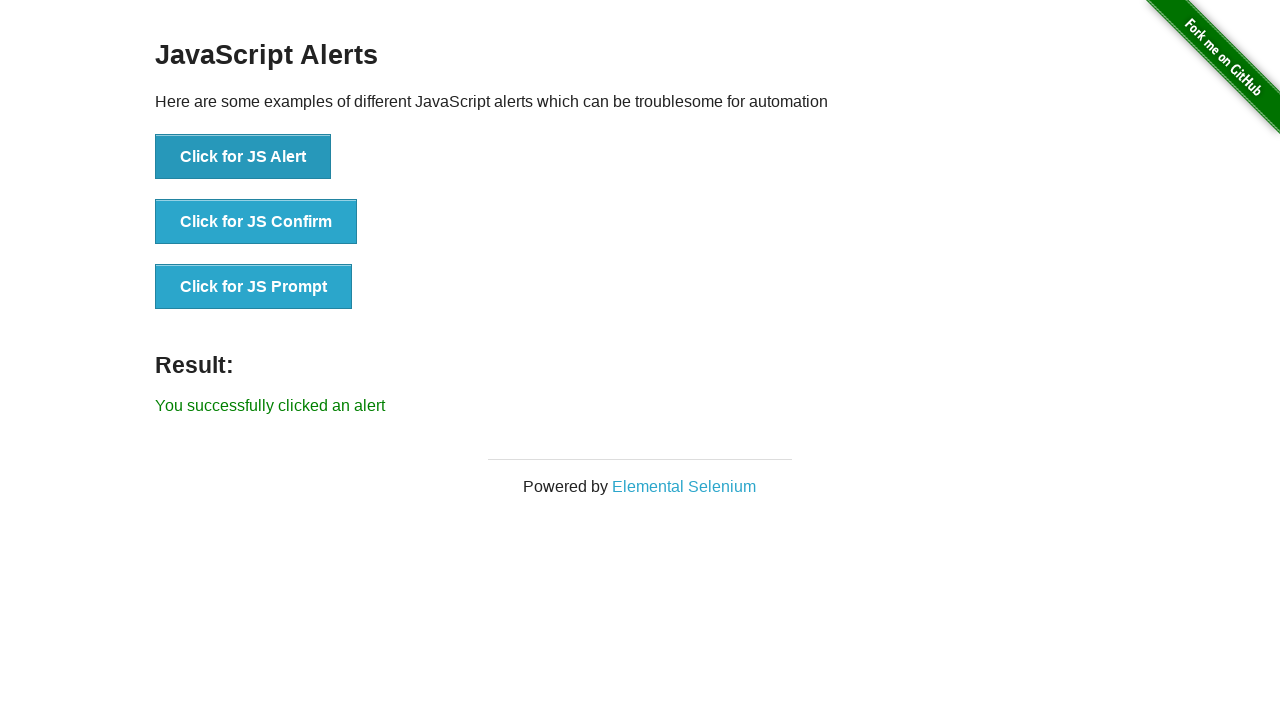

Alert dismissed and interaction completed
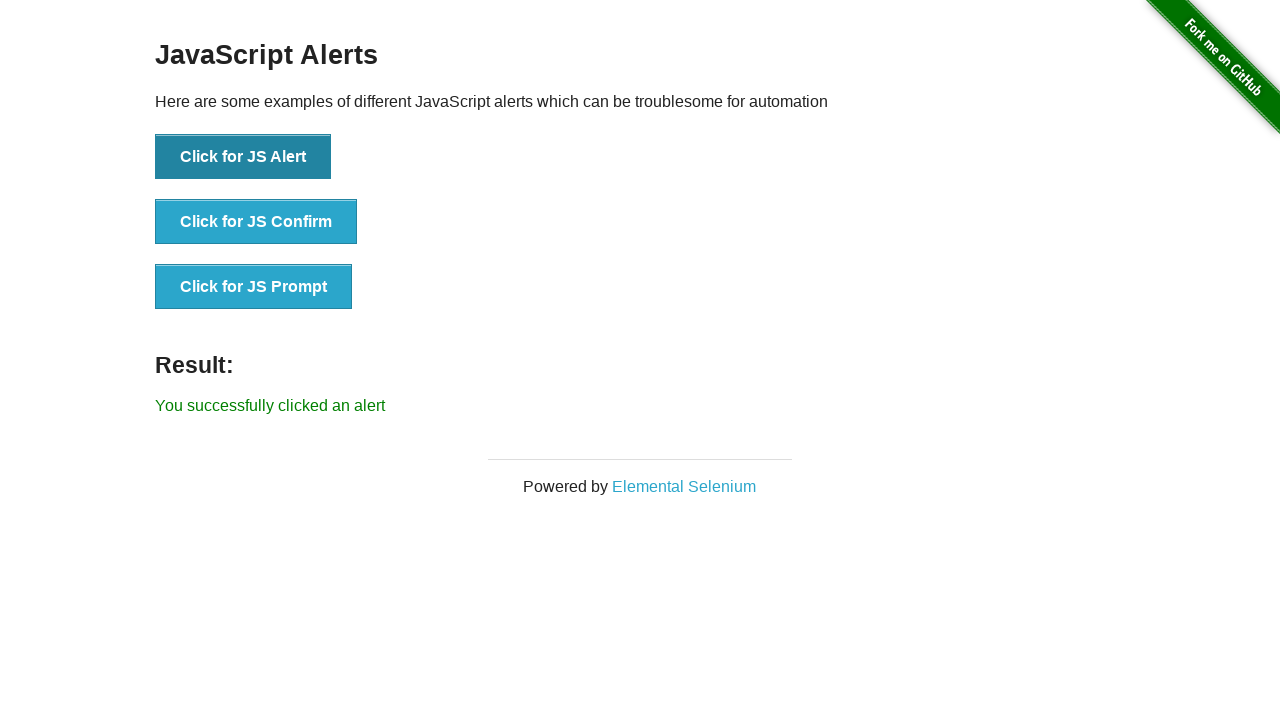

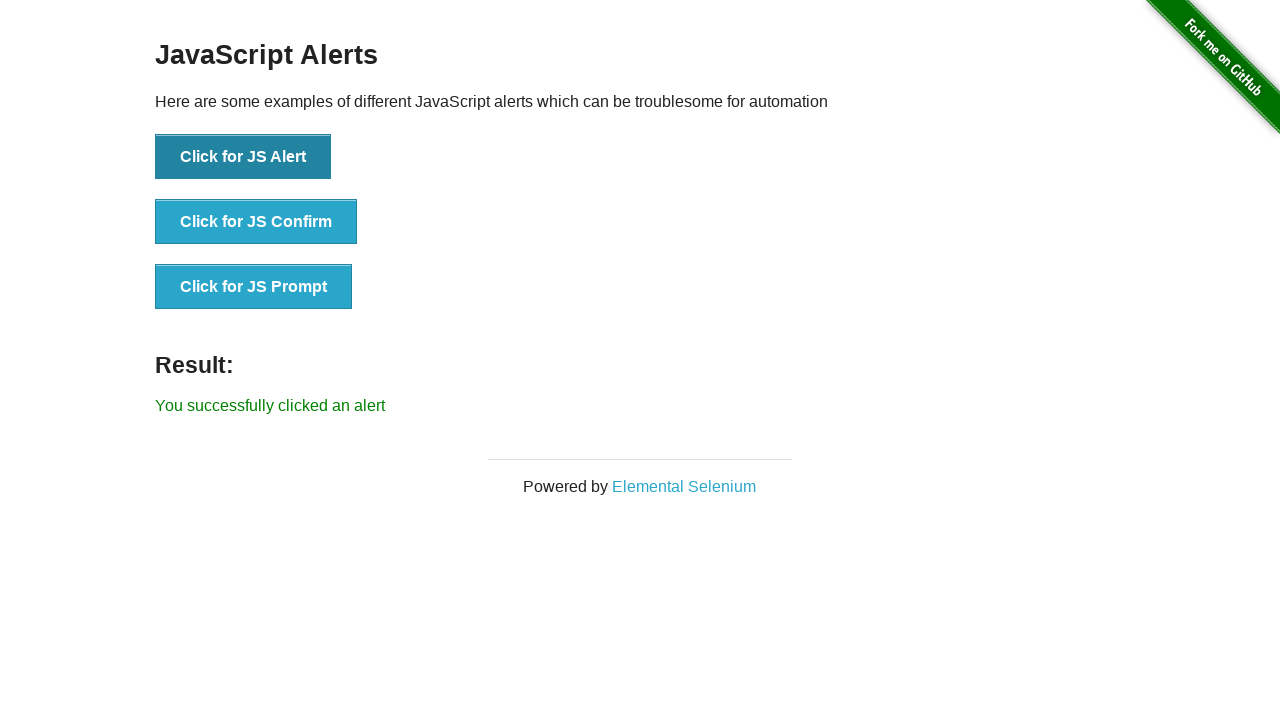